Tests adding an employee with a very long first name

Starting URL: https://demoqa.com/webtables

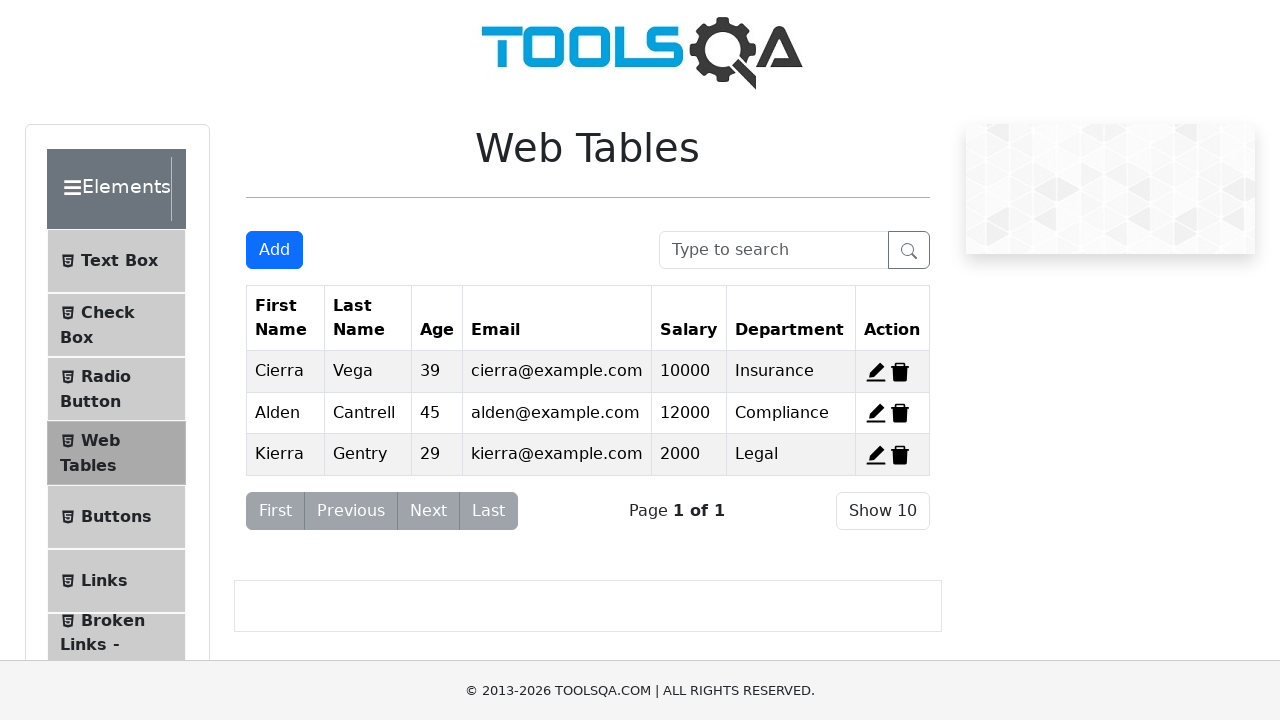

Clicked Add button to open registration form at (274, 250) on #addNewRecordButton
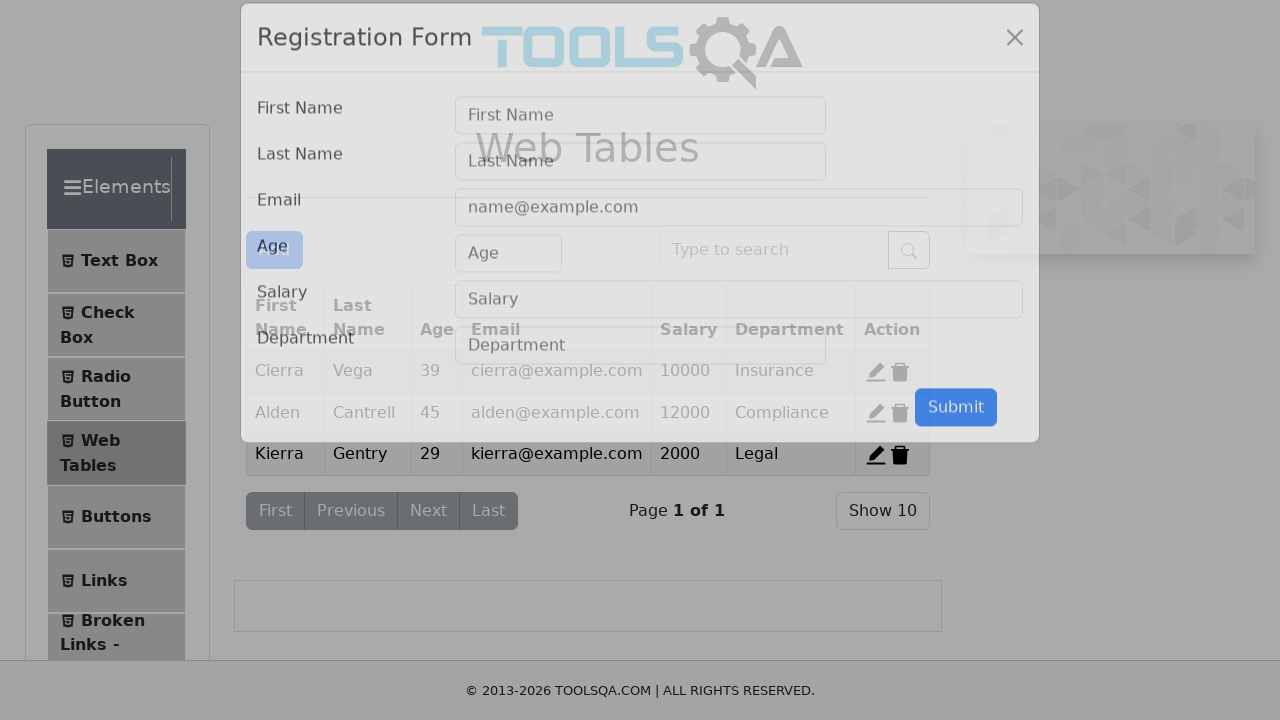

Form modal appeared
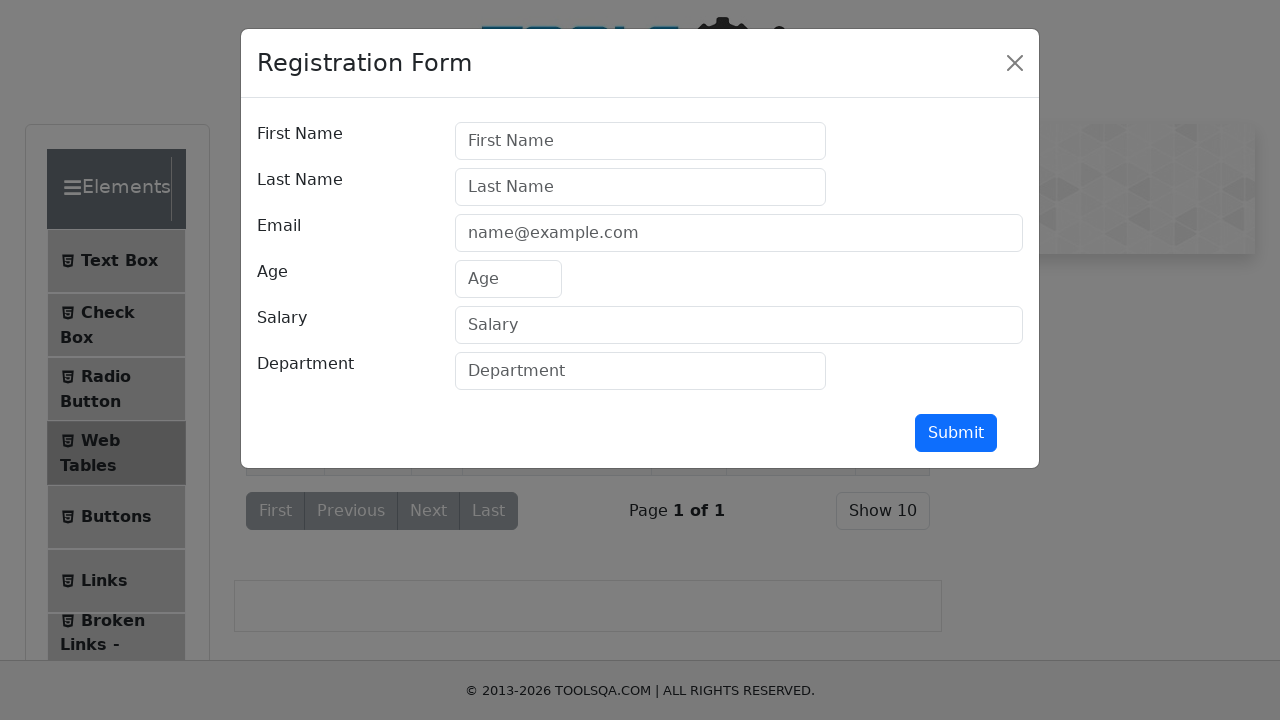

Filled firstName field with very long name 'AlexanderMaximilianChristopherJonathan' on #firstName
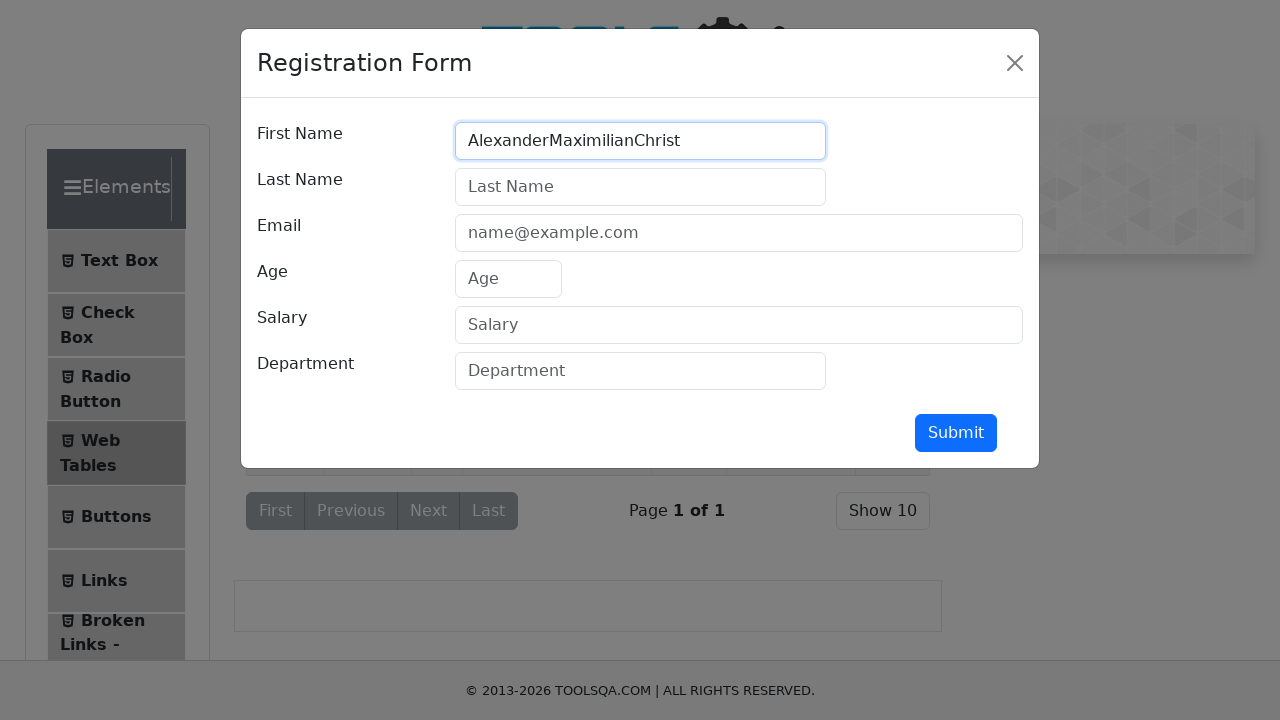

Filled lastName field with 'Davis' on #lastName
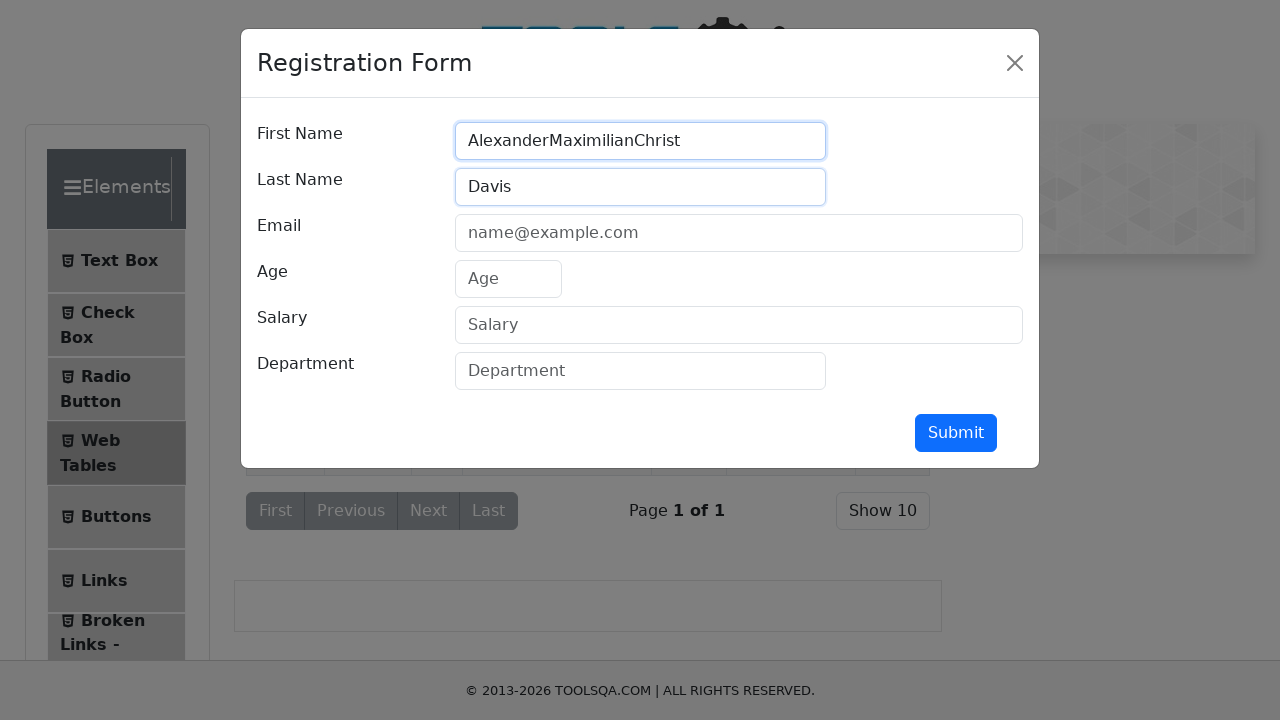

Filled userEmail field with 'alex.davis@longname.com' on #userEmail
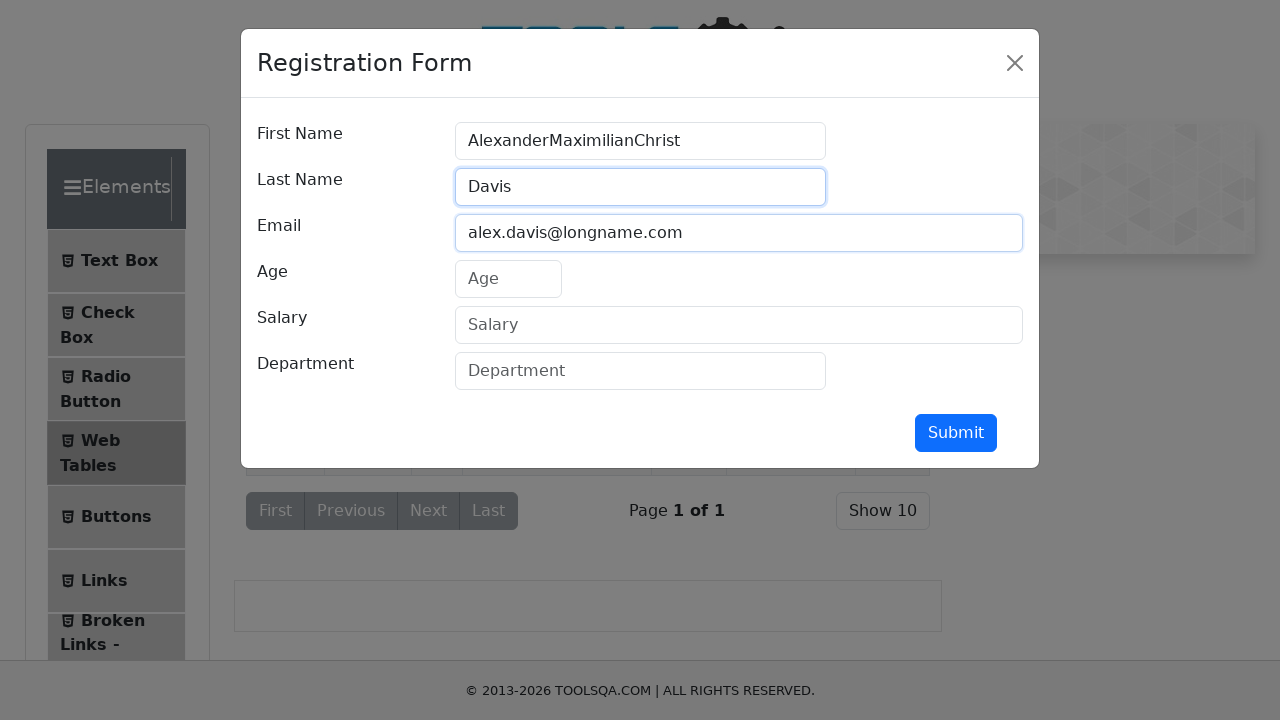

Filled age field with '40' on #age
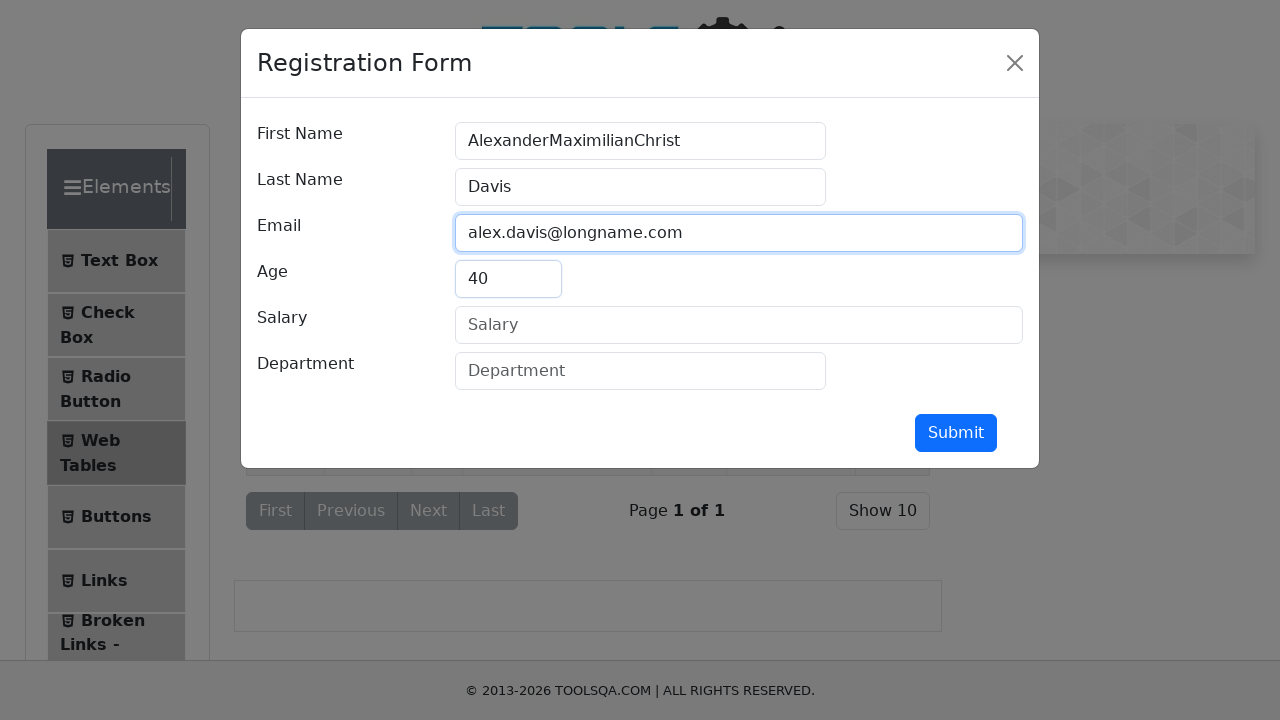

Filled salary field with '85000' on #salary
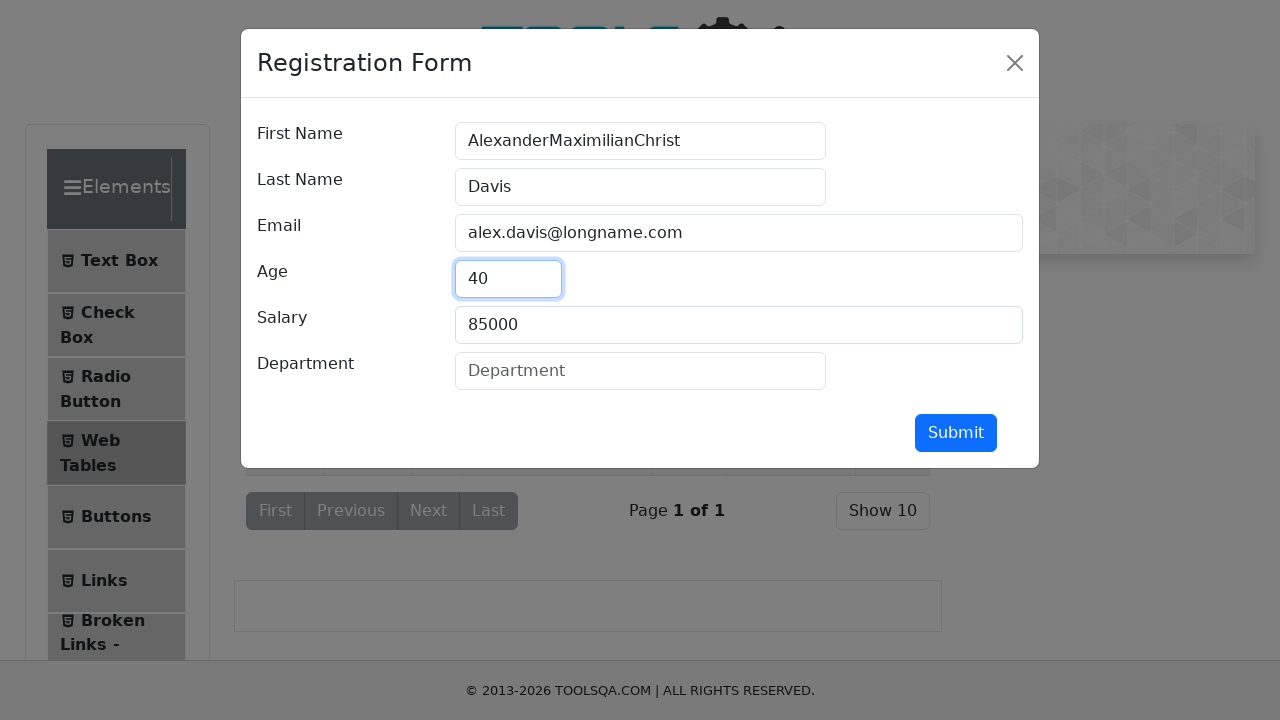

Filled department field with 'Executive' on #department
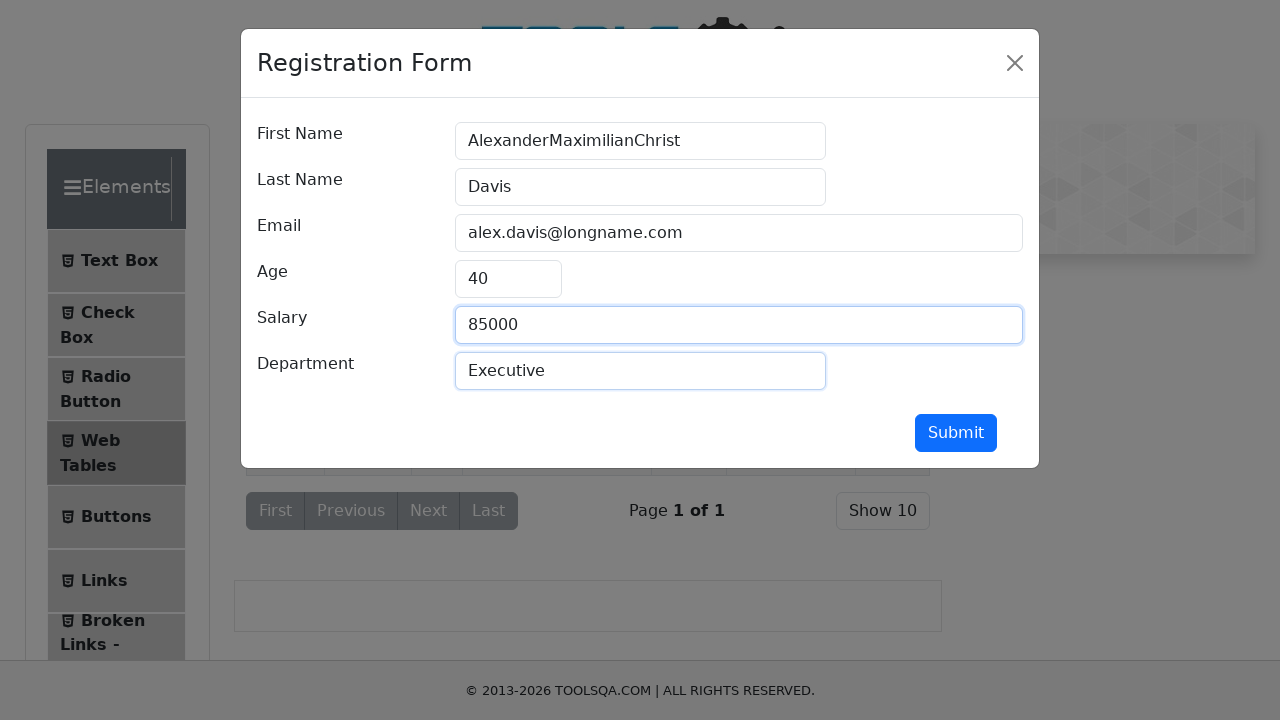

Clicked submit button to register employee with long first name at (956, 433) on #submit
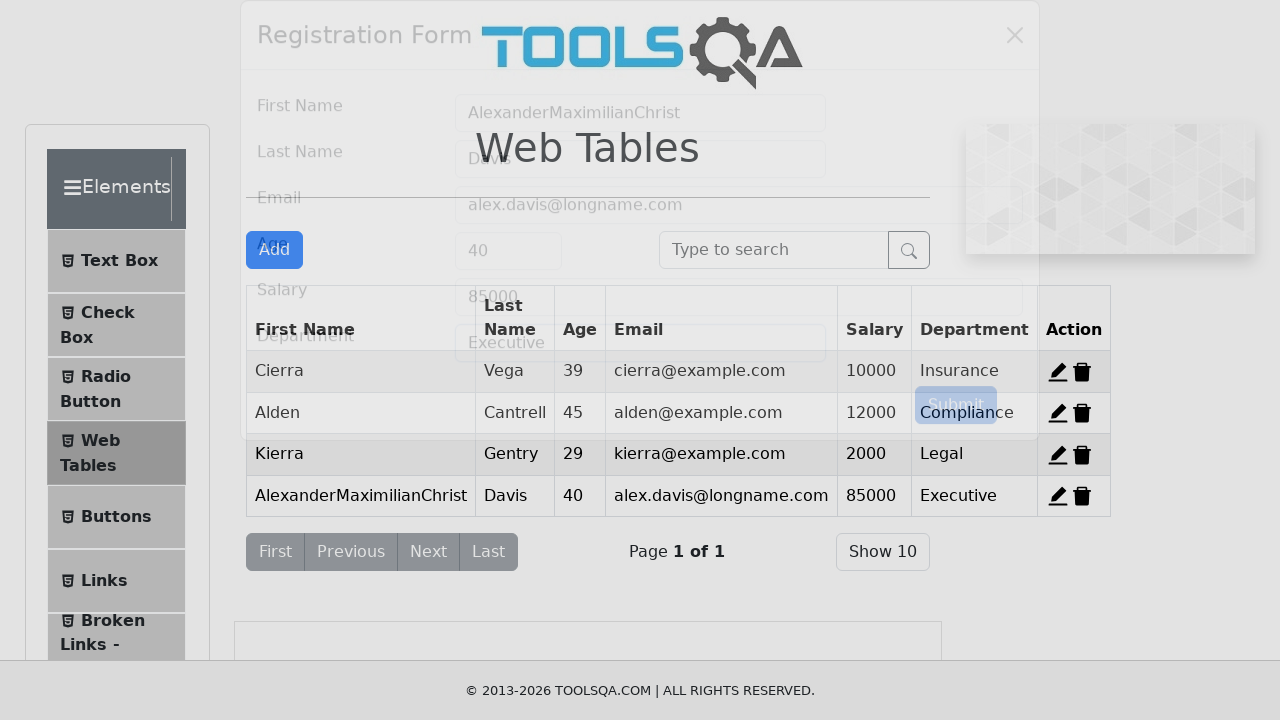

Form modal closed after submission
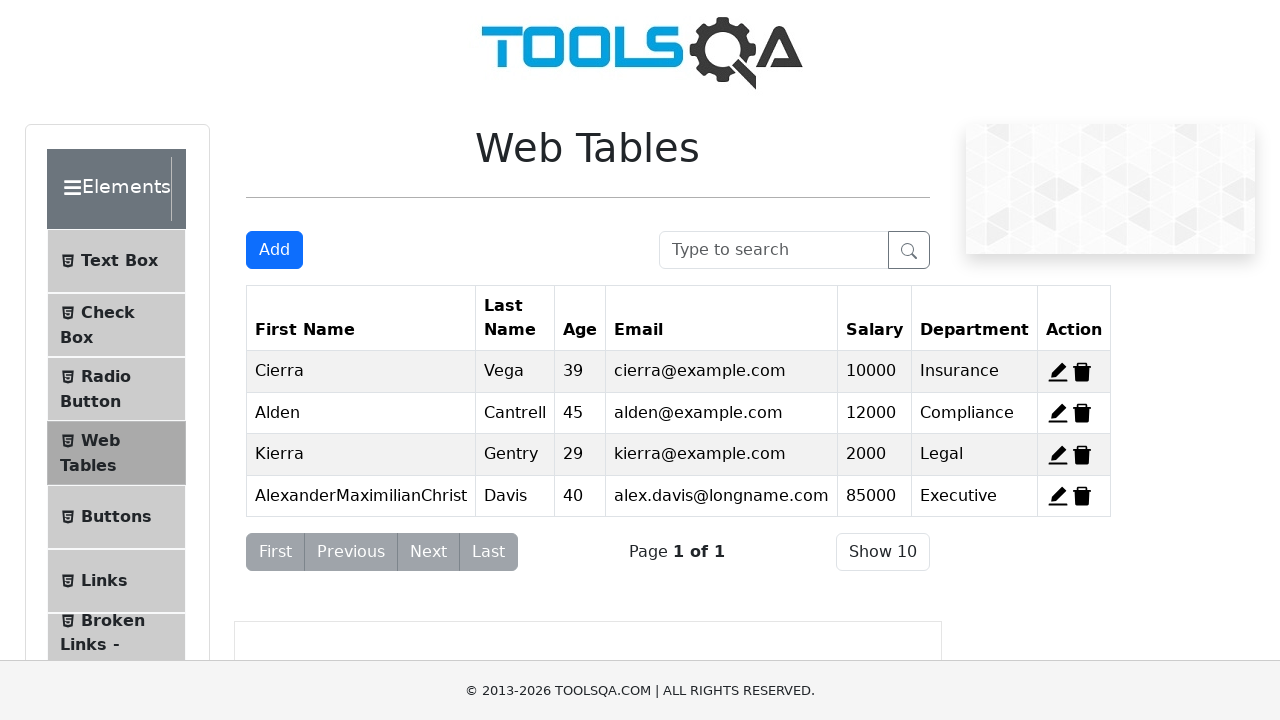

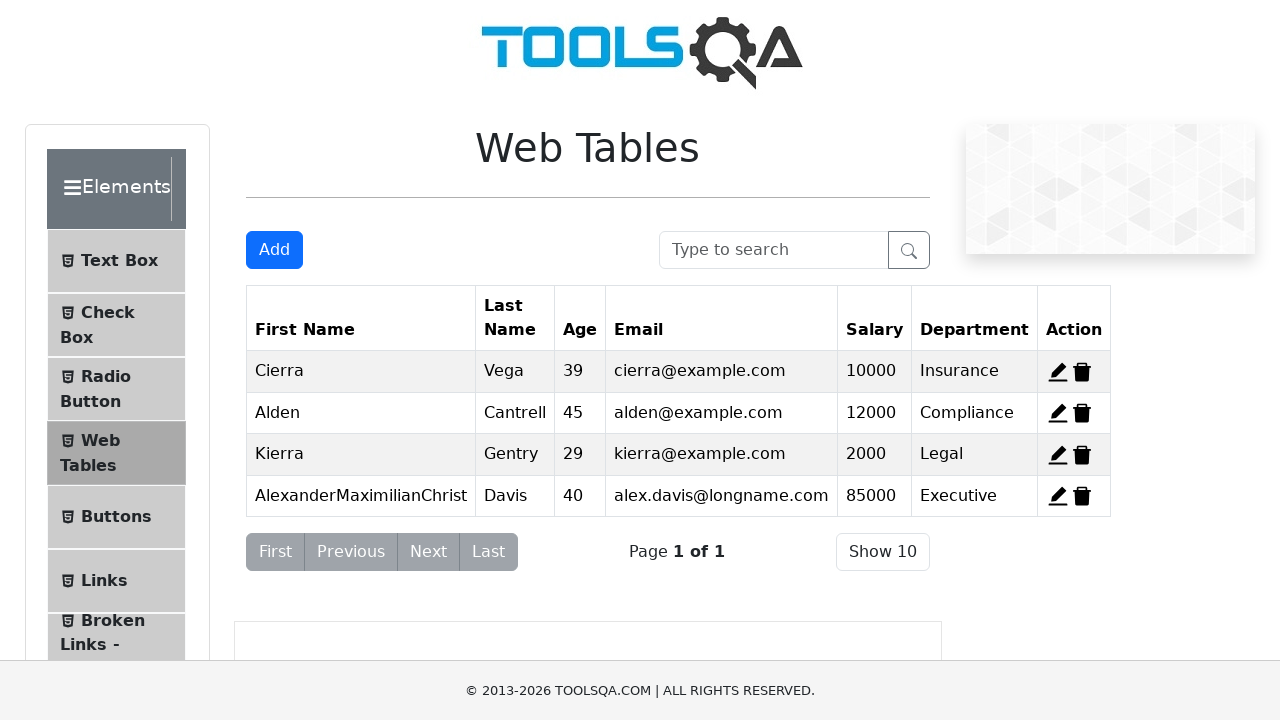